Demonstrates window handling by clicking Help and Privacy links on Google signup page, switching between opened windows to find the Google Account Help page, and clicking the Community button.

Starting URL: https://accounts.google.com/signup

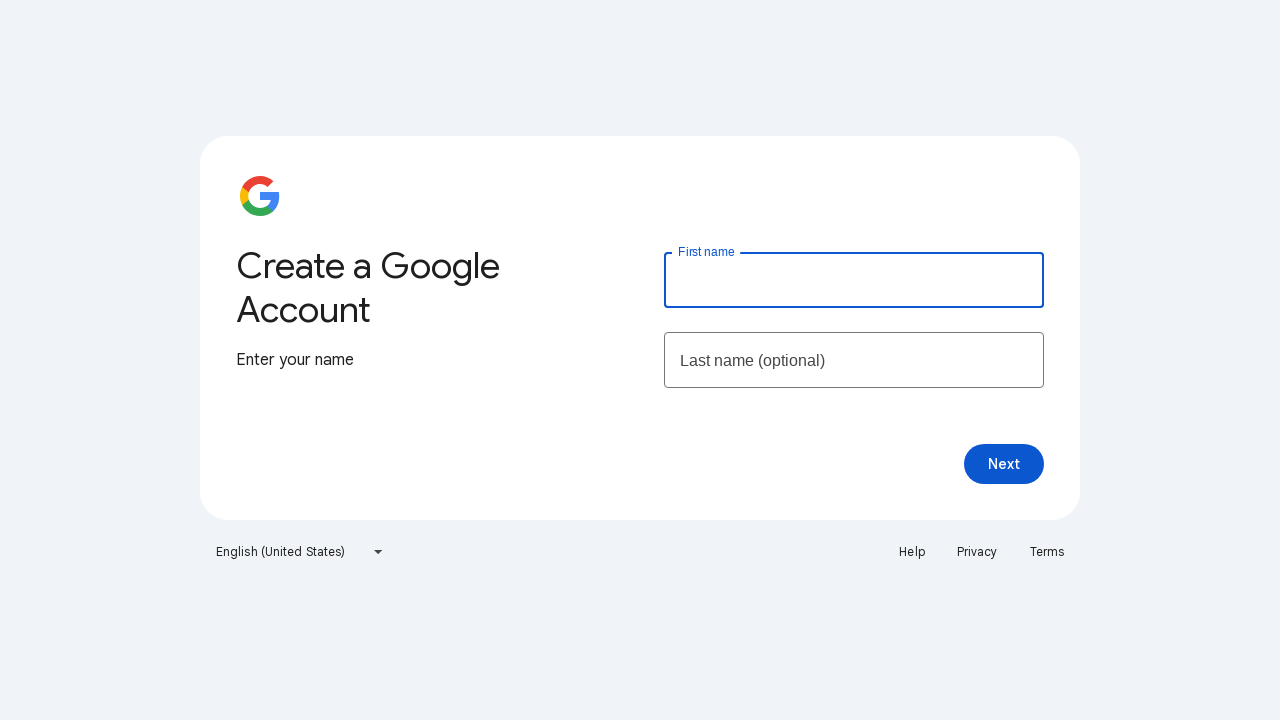

Clicked Help link, new window opened at (912, 552) on xpath=//a[text()='Help']
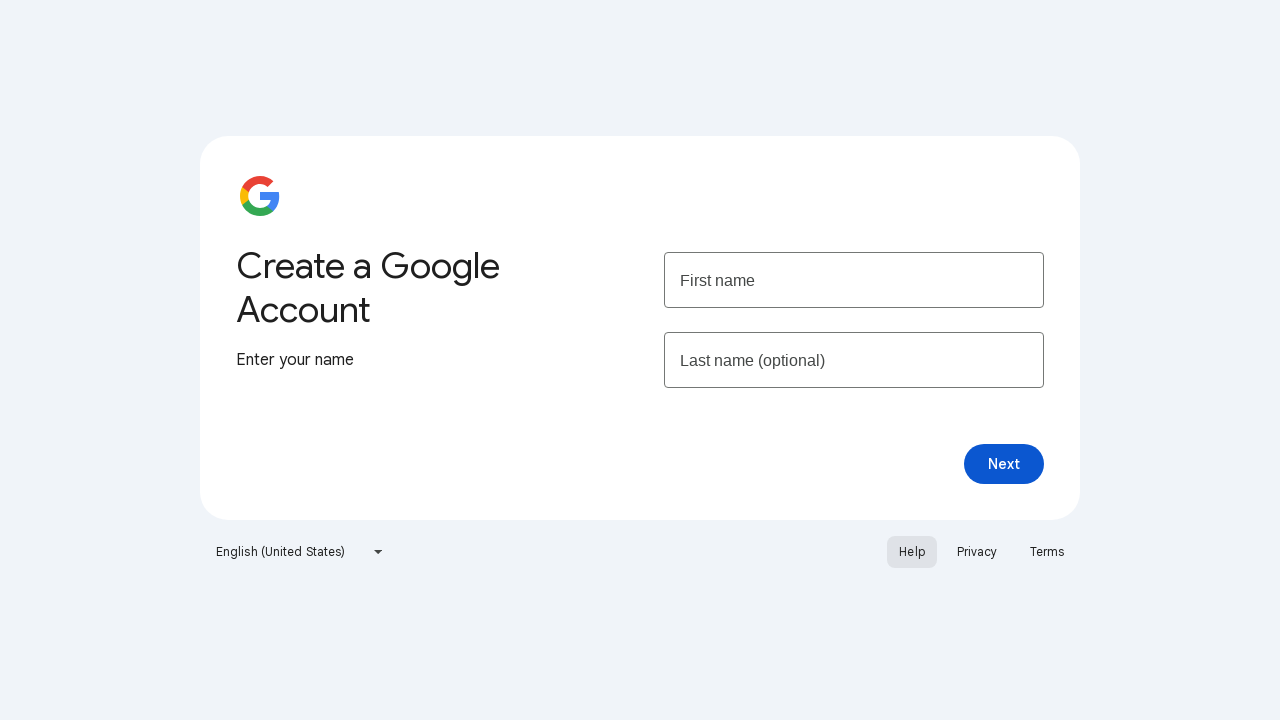

Clicked Privacy link, another new window opened at (977, 552) on xpath=//a[text()='Privacy']
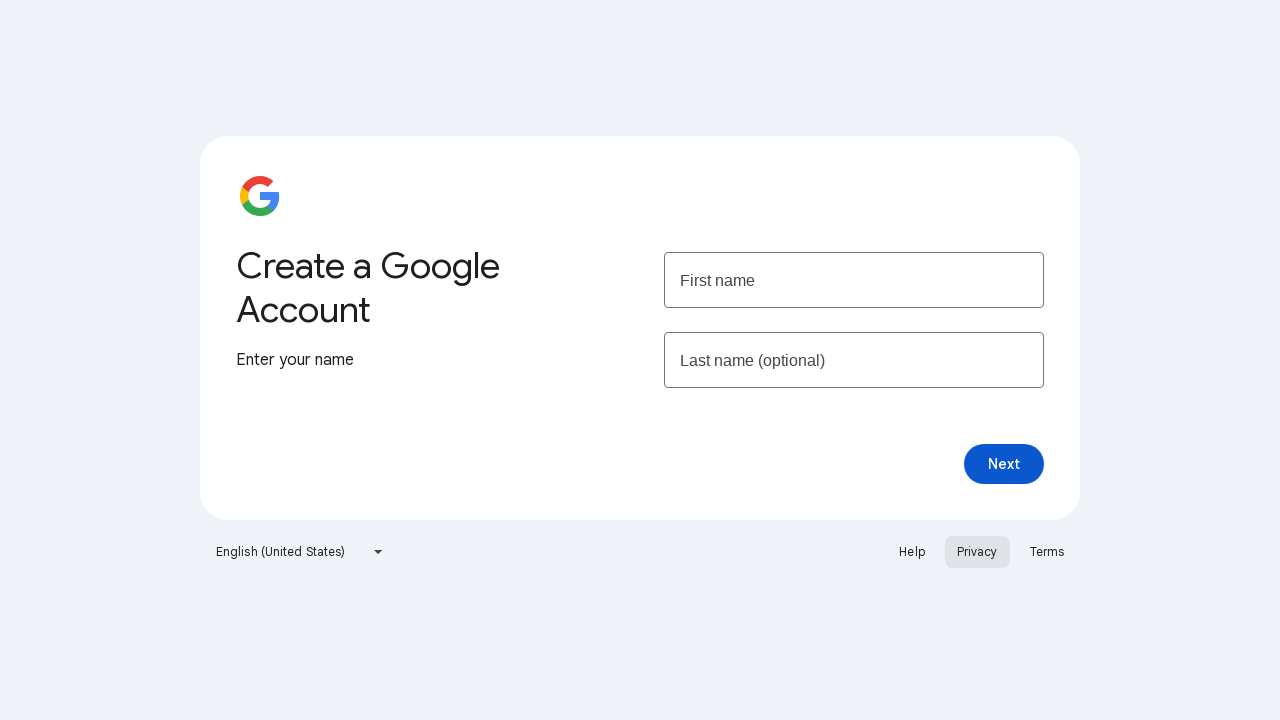

Searched through all open pages to find Google Account Help page
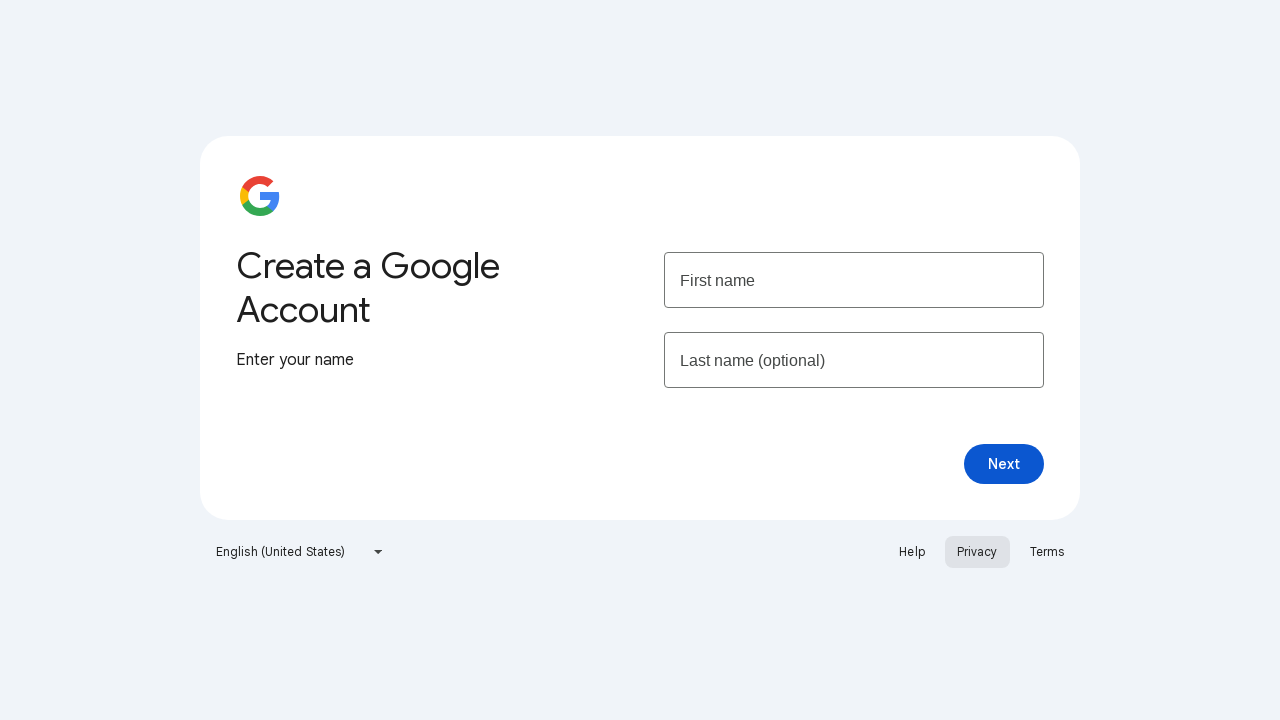

Switched to Google Account Help page
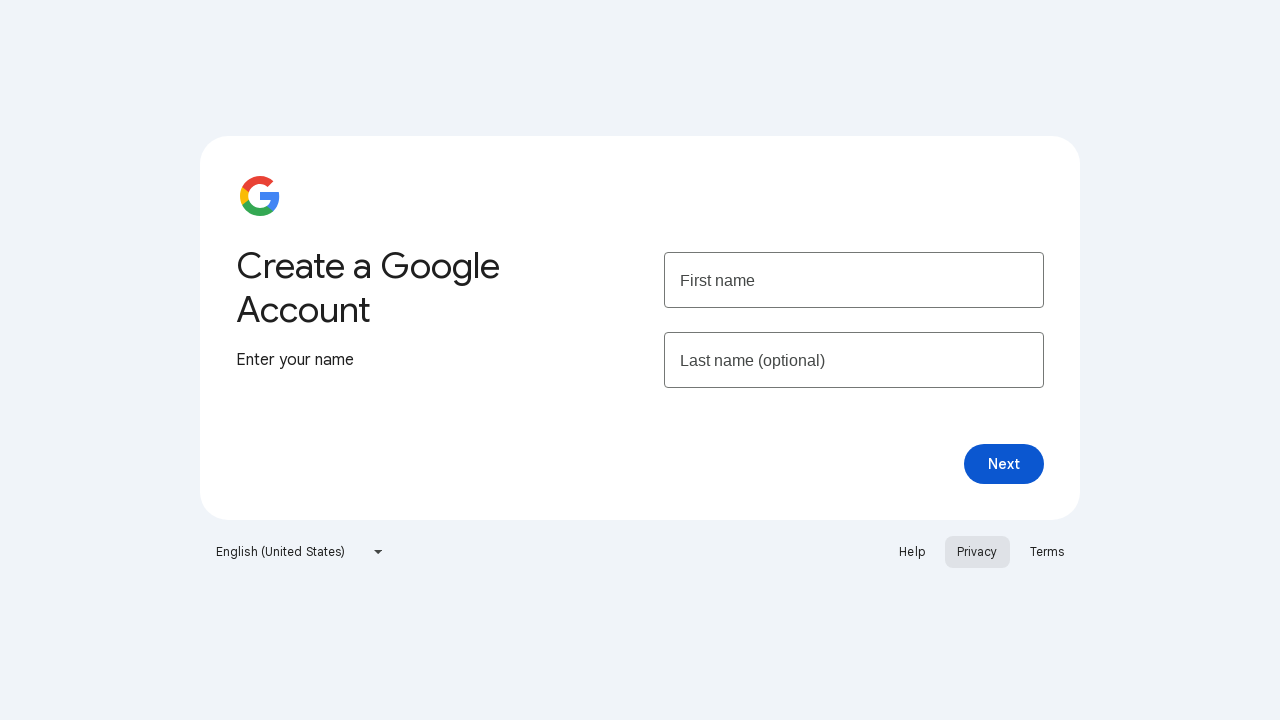

Clicked Community button on Google Account Help page at (174, 96) on xpath=//a[text()='Community']
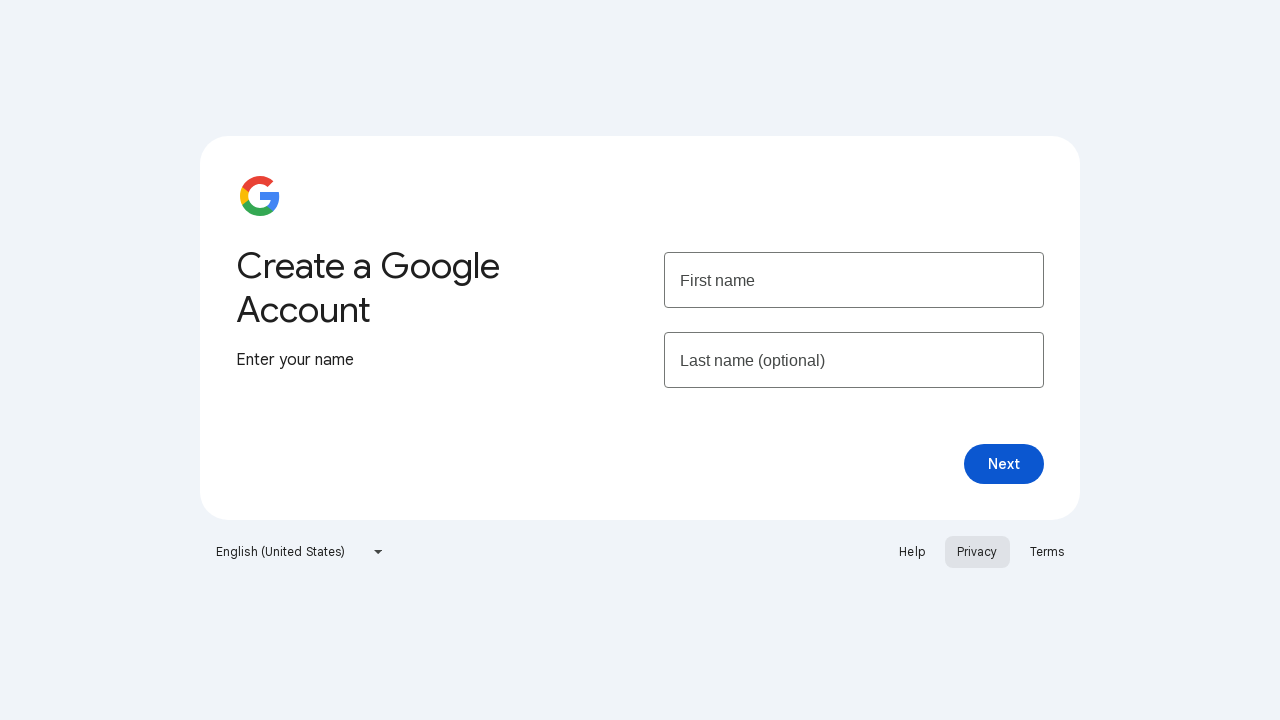

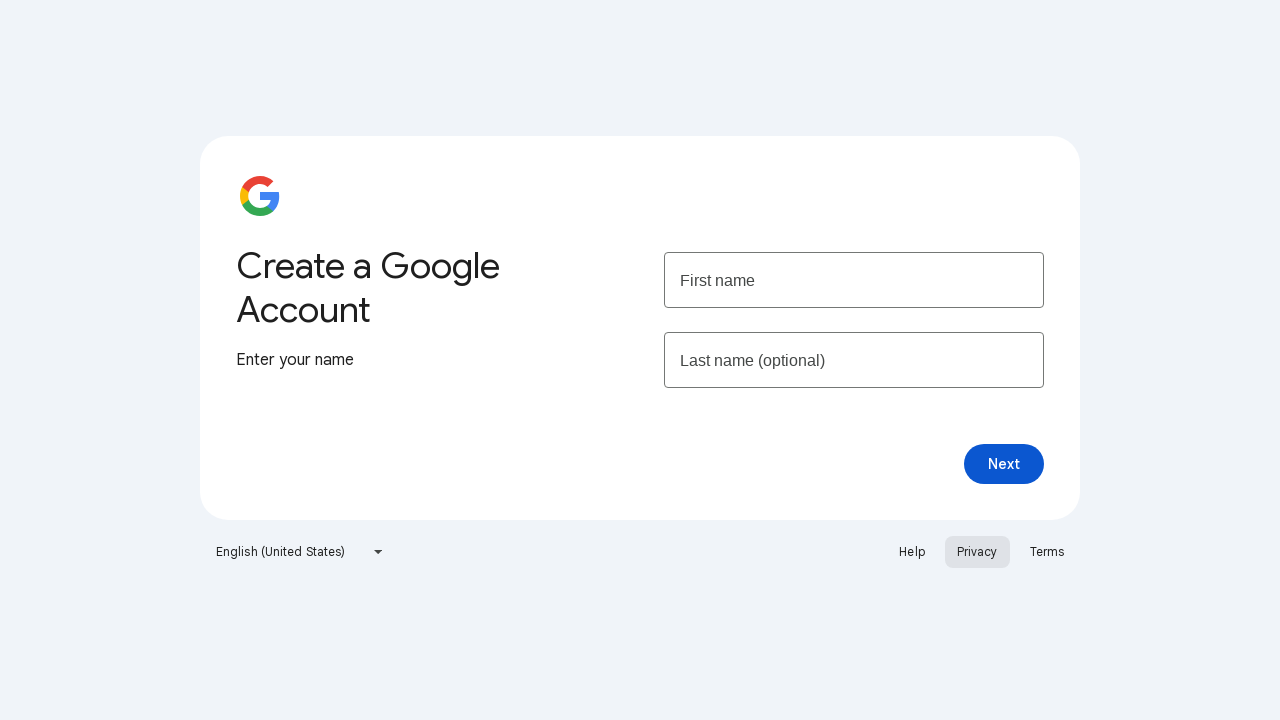